Navigates to the contests listing page and waits for the contests table to load, then extracts contest information from the table rows.

Starting URL: https://sim.13lo.pl/c#all

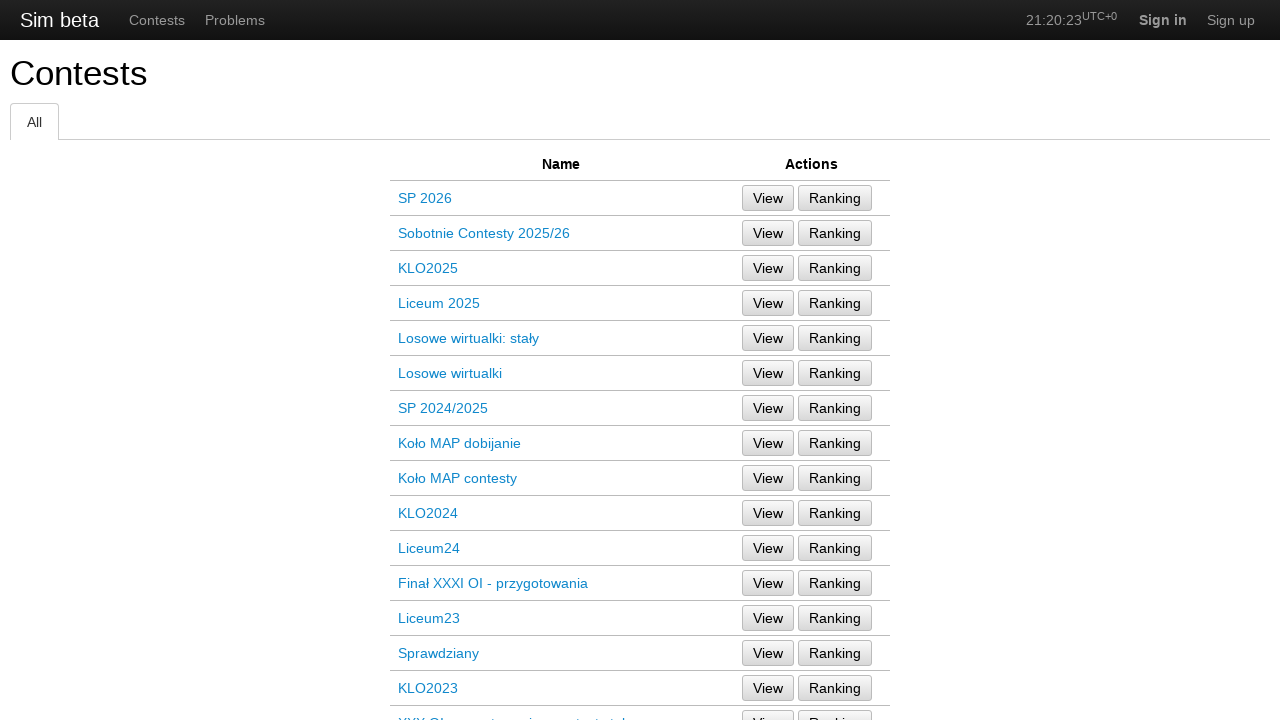

Waited for contests table to load (timeout: 15000ms)
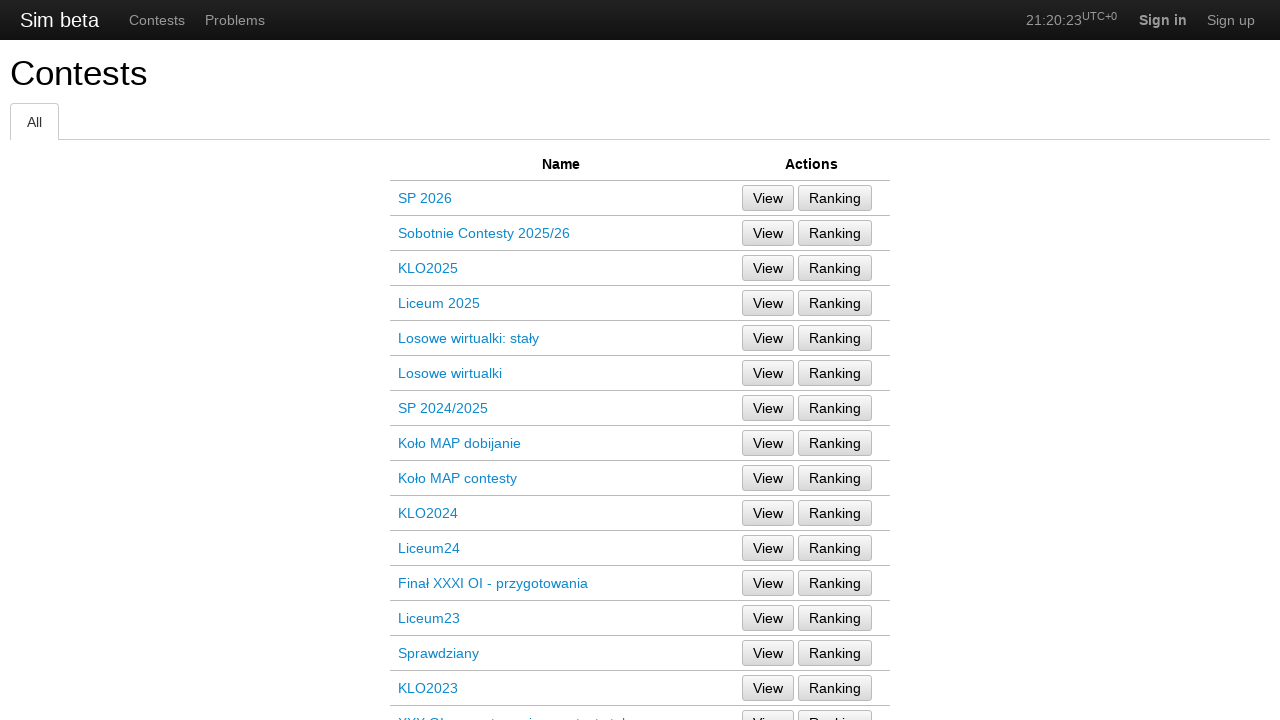

Located contests table rows
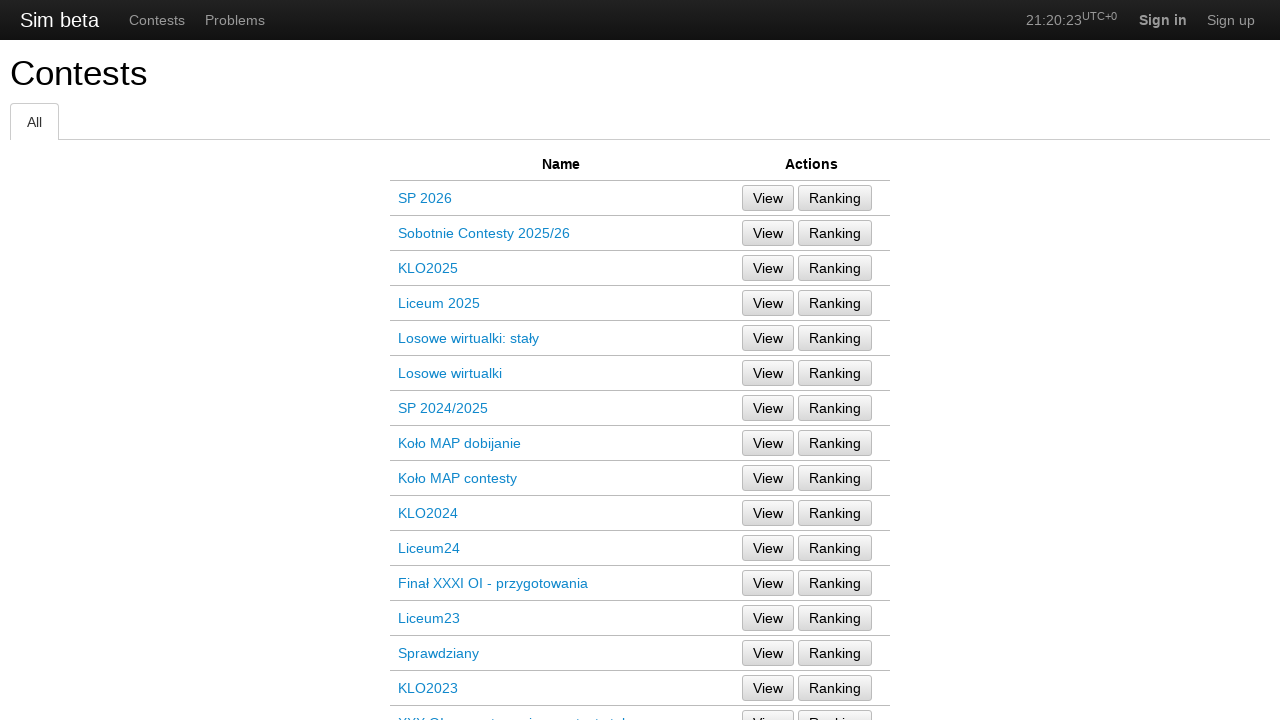

First contests table row is visible
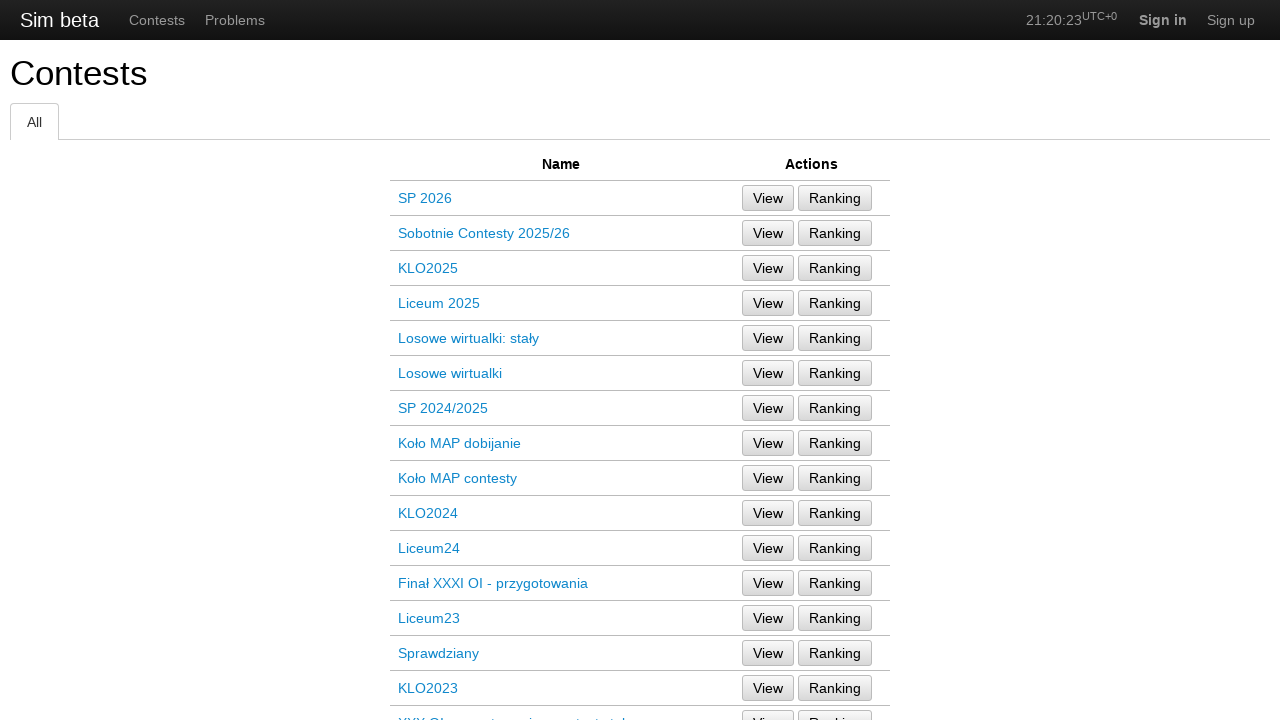

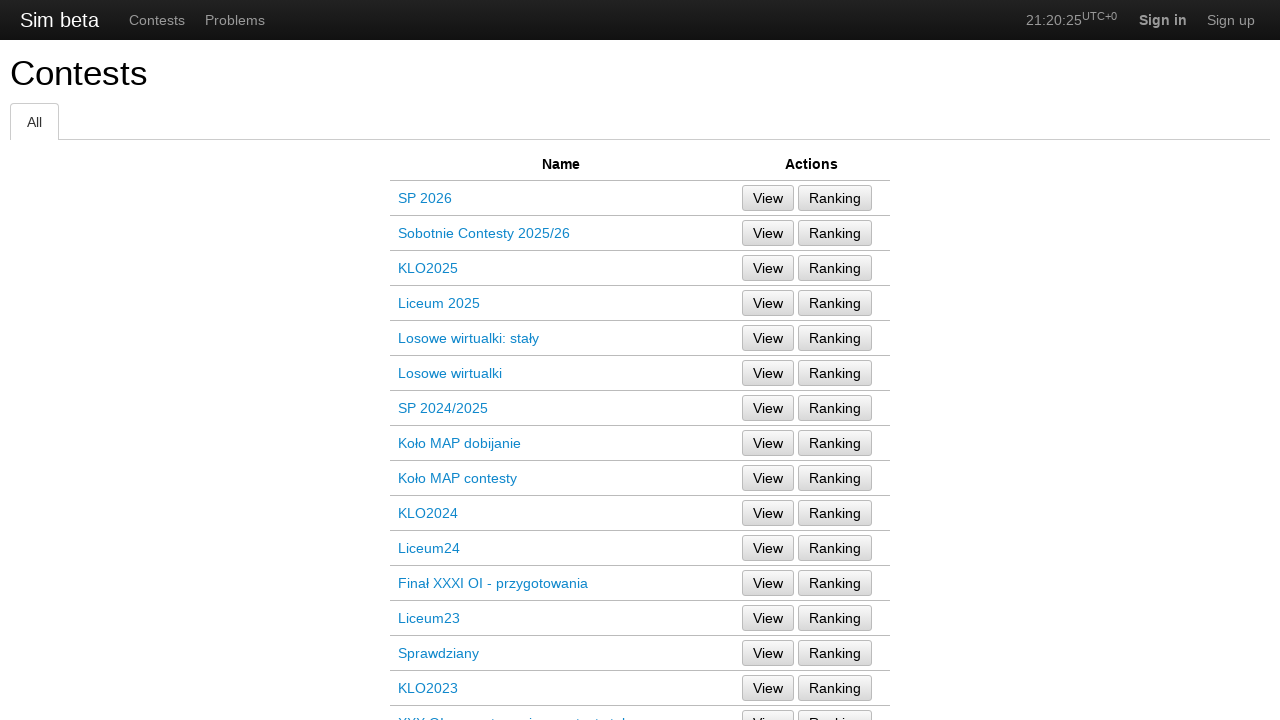